Tests modal dialog functionality by opening and closing a small modal

Starting URL: https://demoqa.com/modal-dialogs

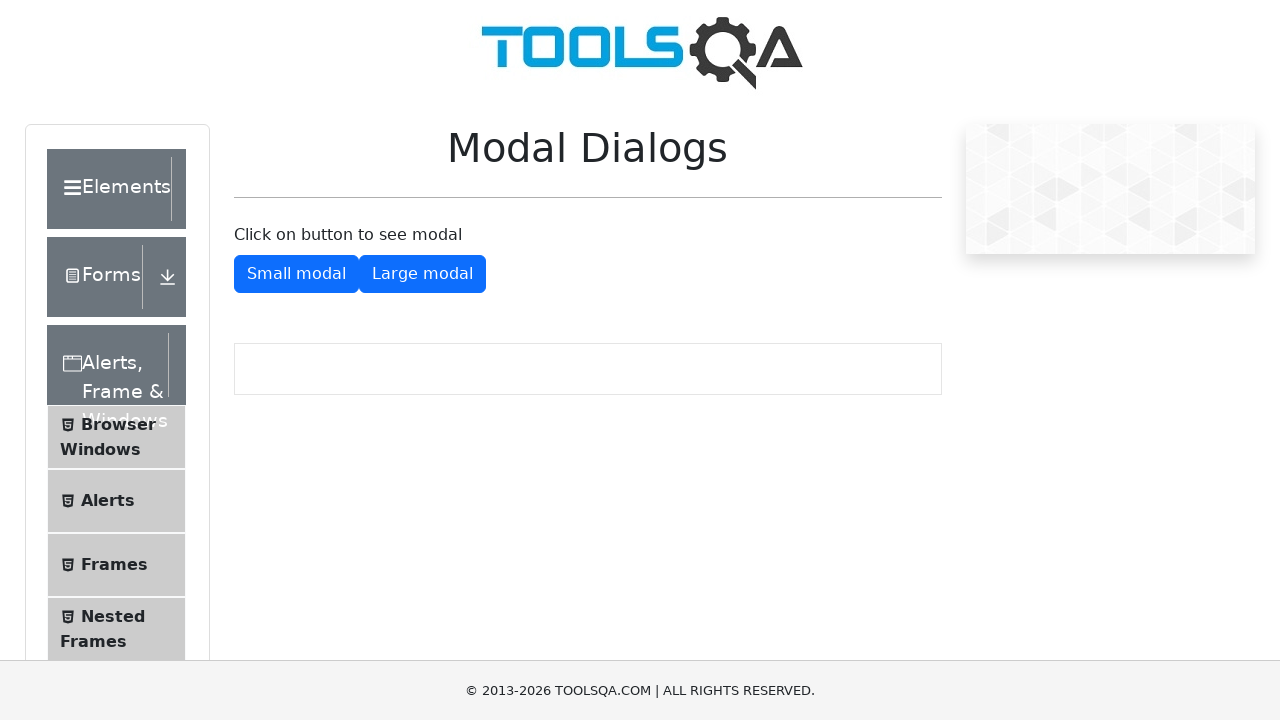

Clicked button to open small modal dialog at (296, 274) on #showSmallModal
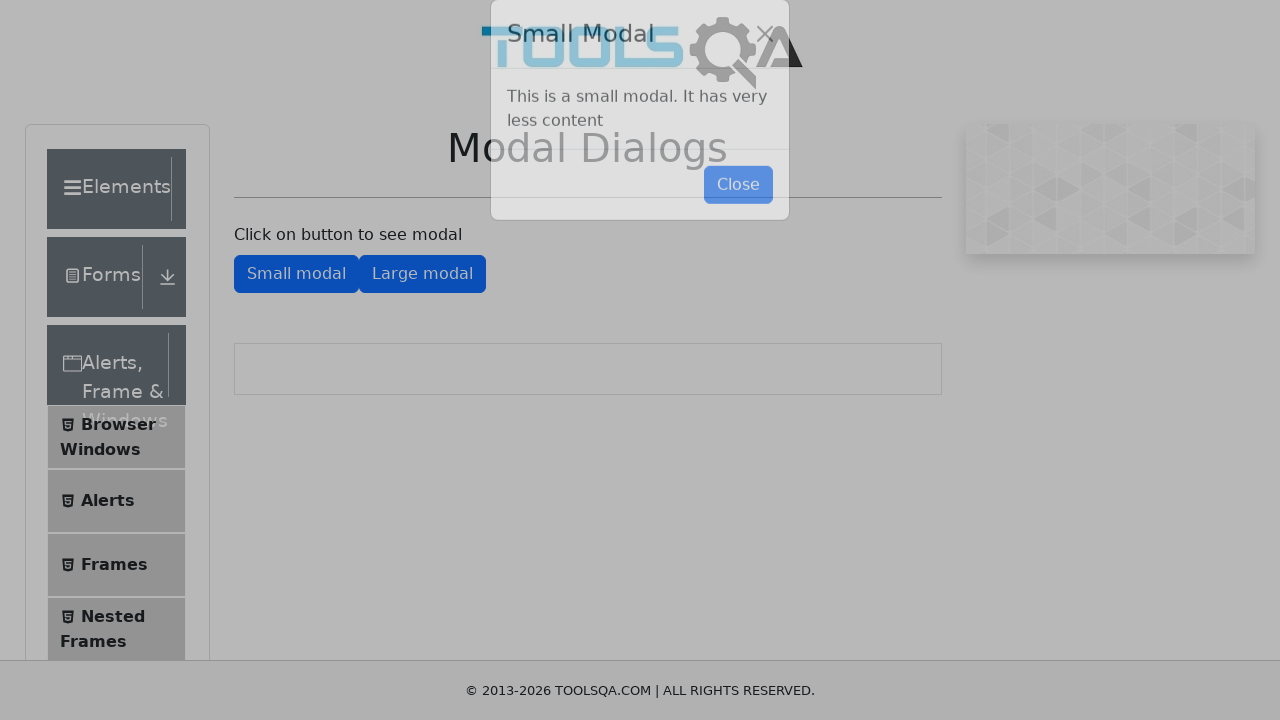

Clicked button to close small modal dialog at (738, 214) on #closeSmallModal
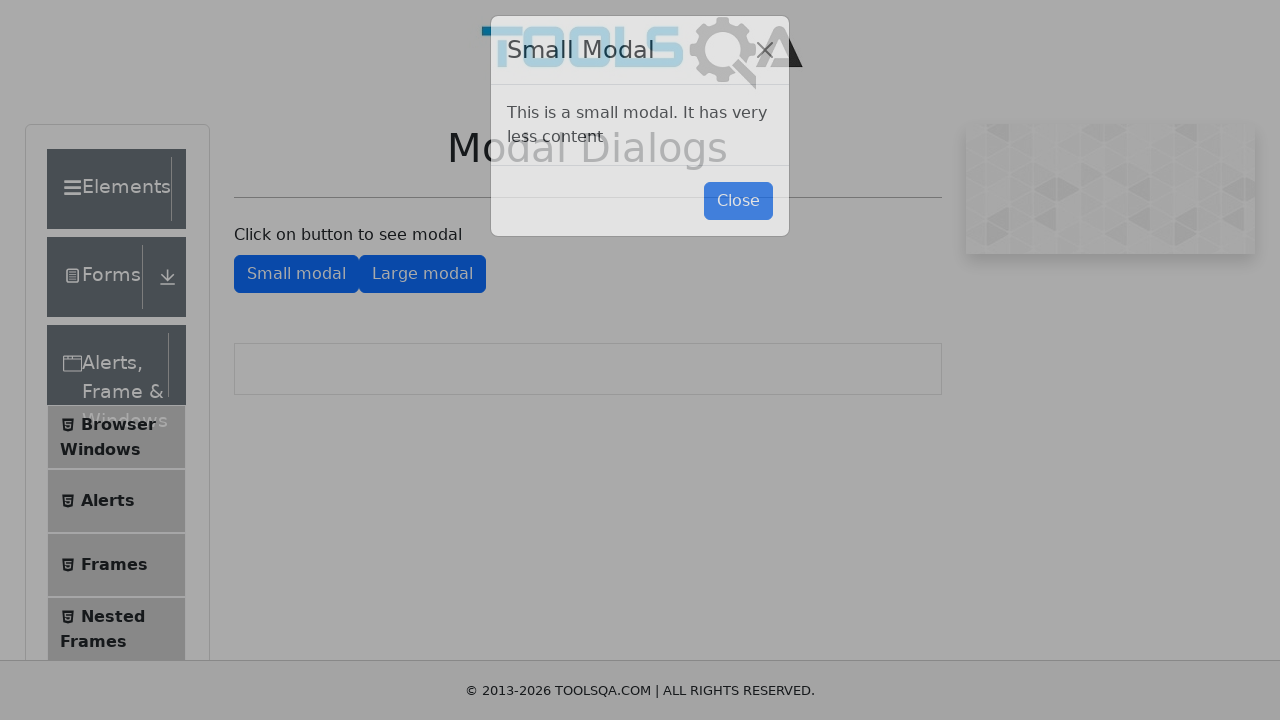

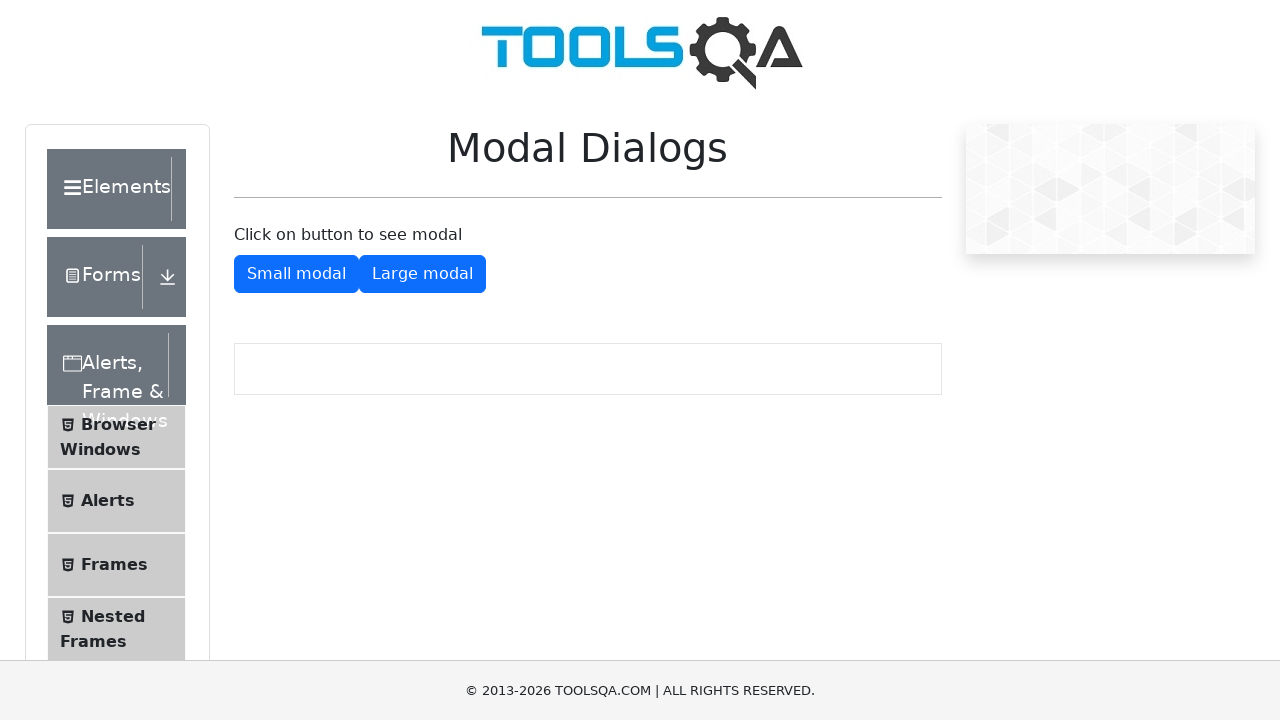